Tests basic browser navigation functionality on Dream11 website including navigating back, forward, and refreshing the page.

Starting URL: https://www.dream11.com/

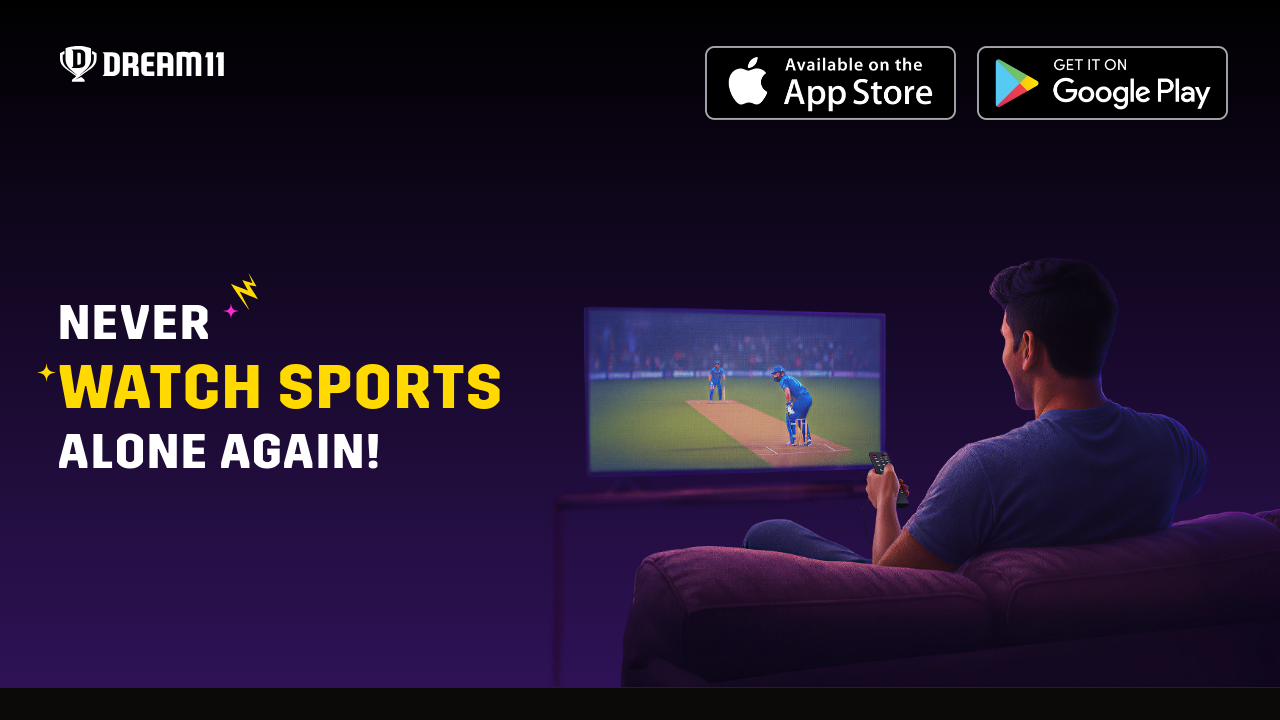

Navigated back from Dream11 website
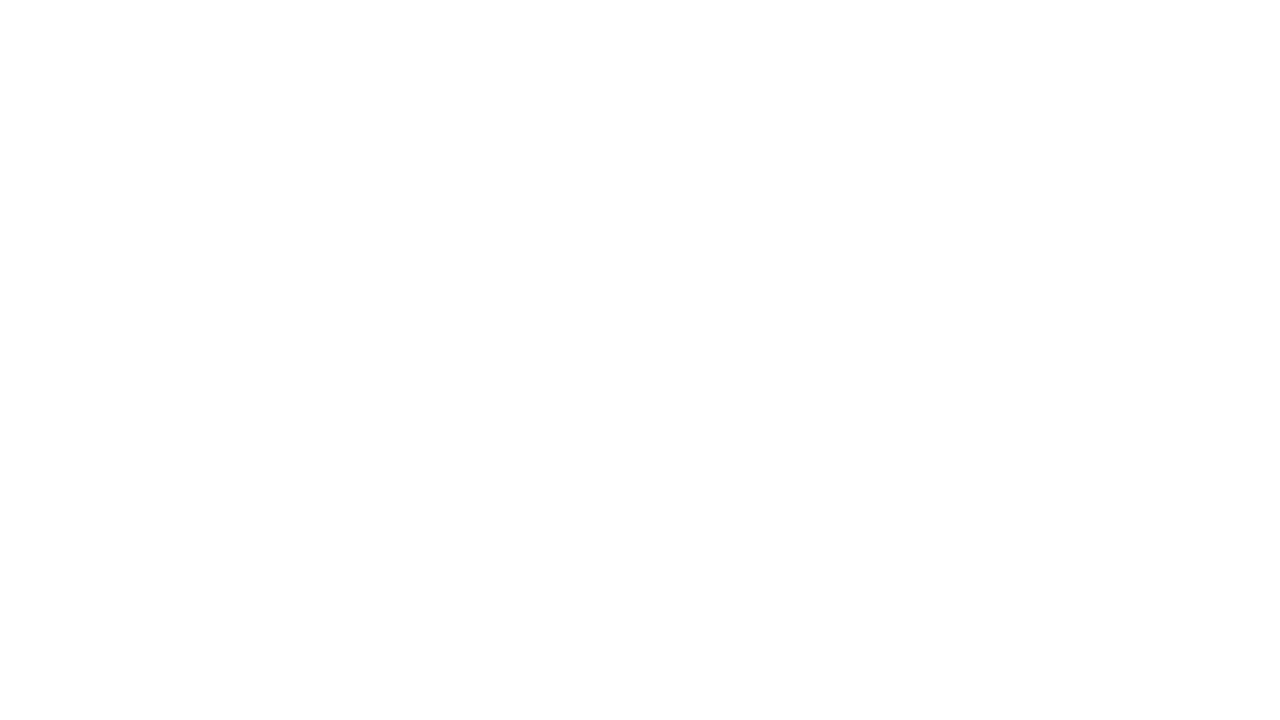

Waited 1 second for back navigation to complete
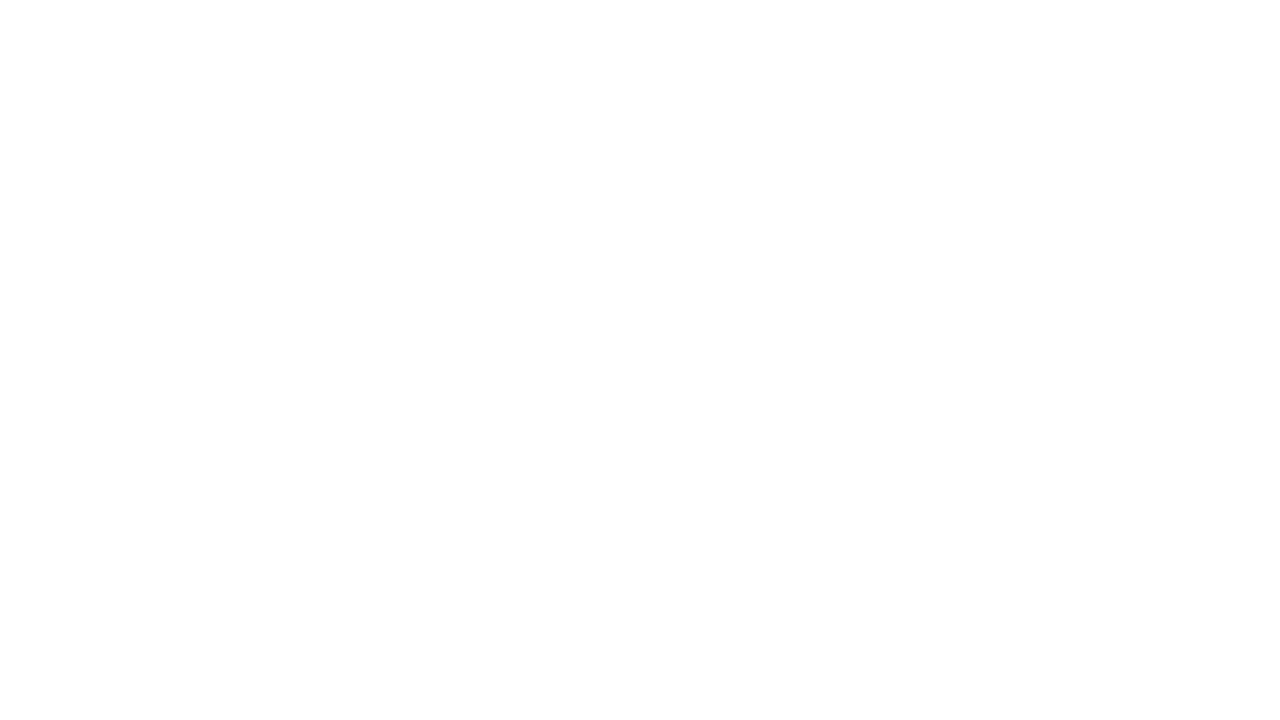

Navigated forward back to Dream11 website
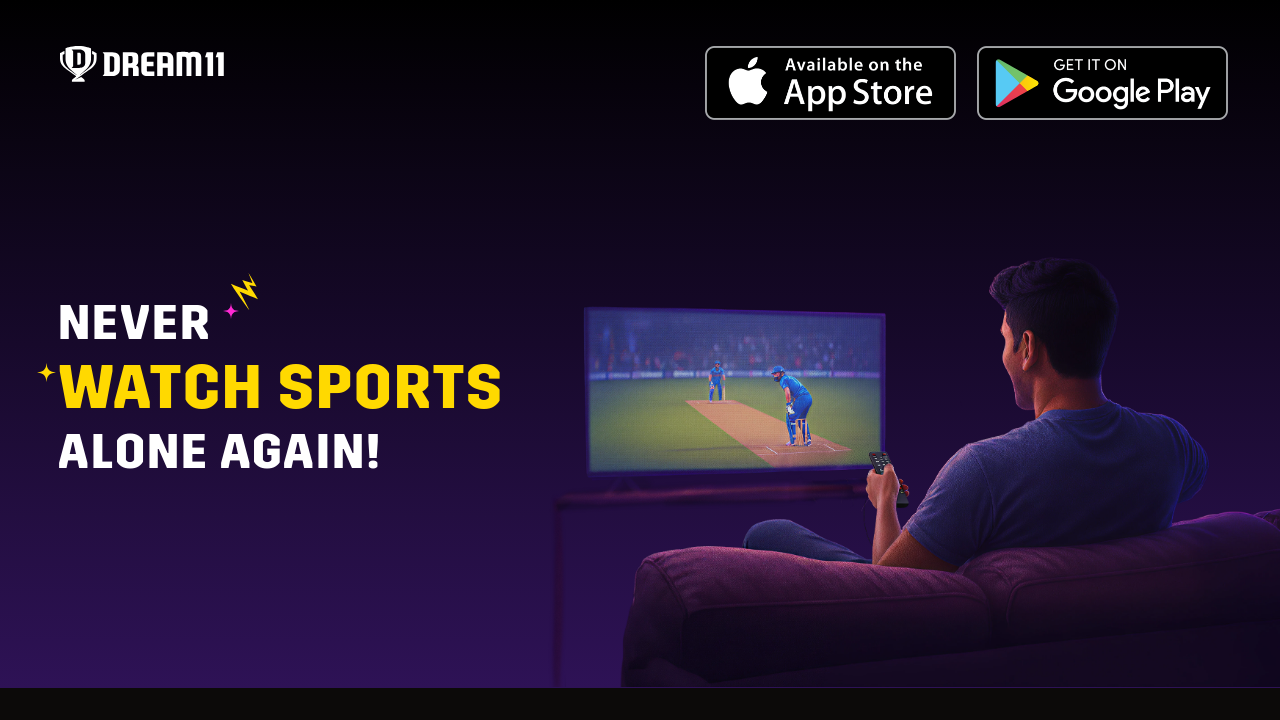

Waited 1 second for forward navigation to complete
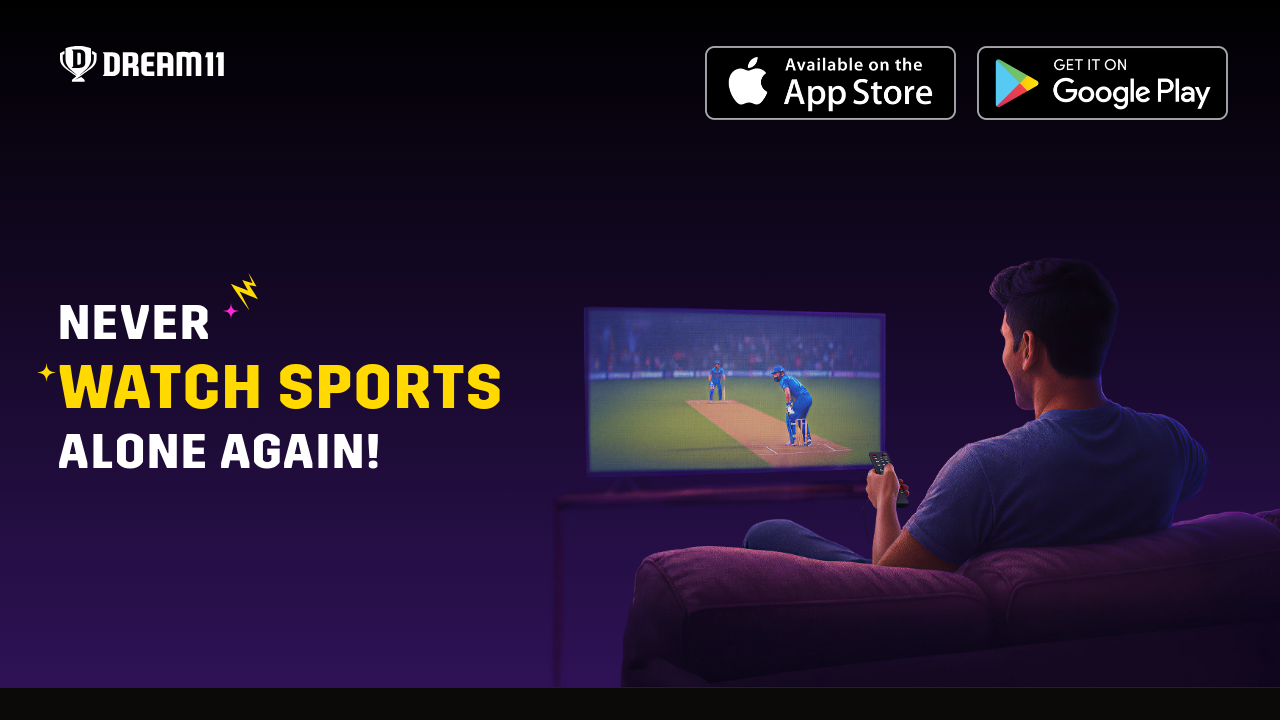

Refreshed the Dream11 page
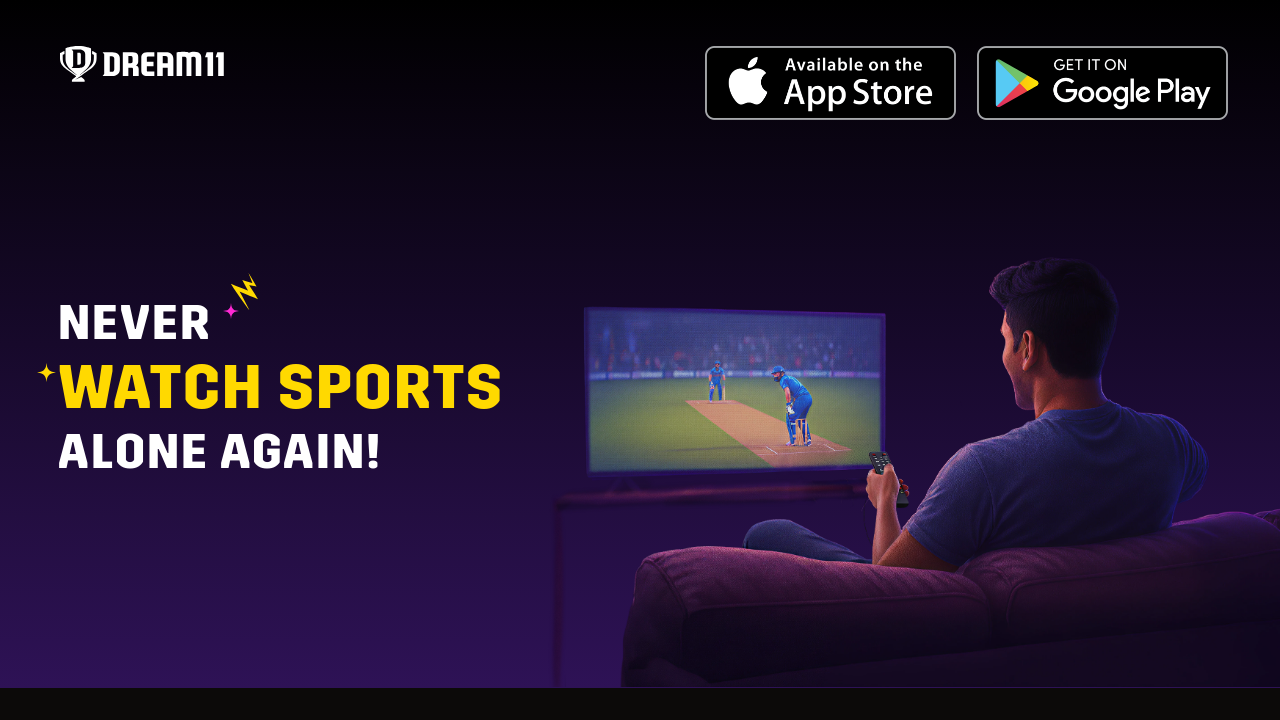

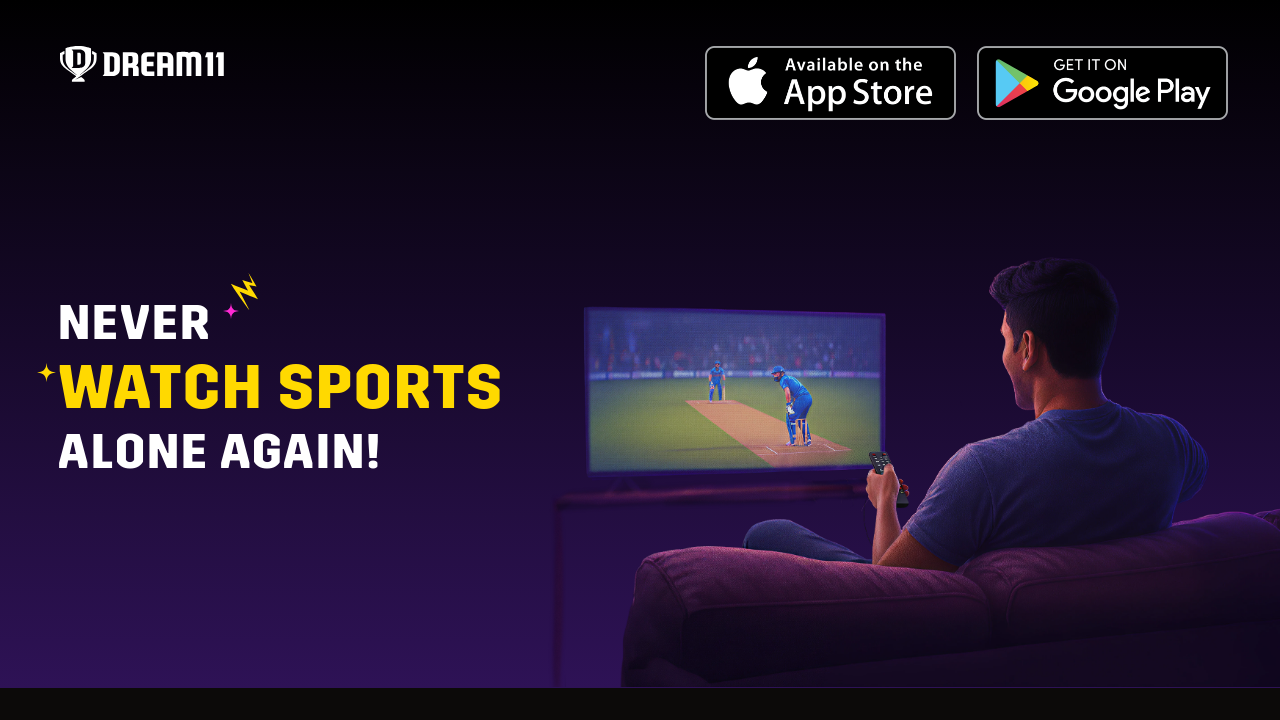